Tests a registration form by filling in required fields (first name, last name, email) and verifying successful registration message

Starting URL: http://suninjuly.github.io/registration1.html

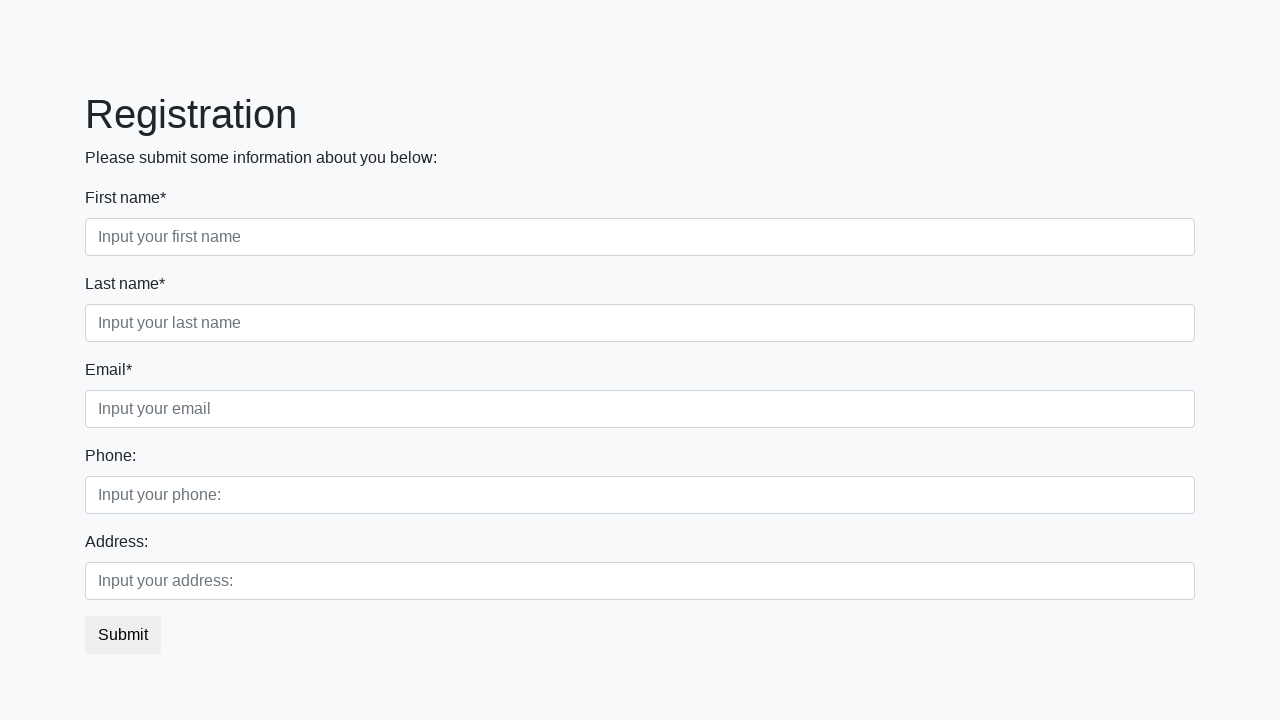

Filled first name field with 'Ihar' on .first_class > input[required='']
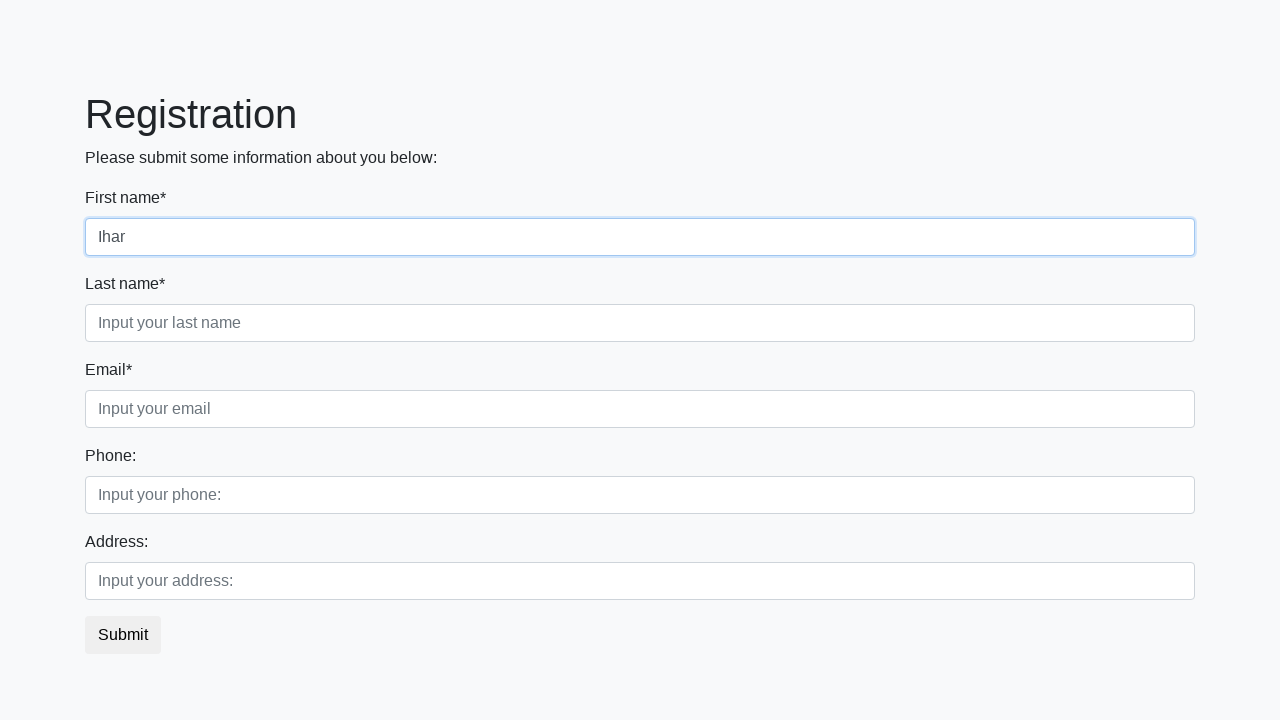

Filled last name field with 'Alishkevich' on .second_class > input[required='']
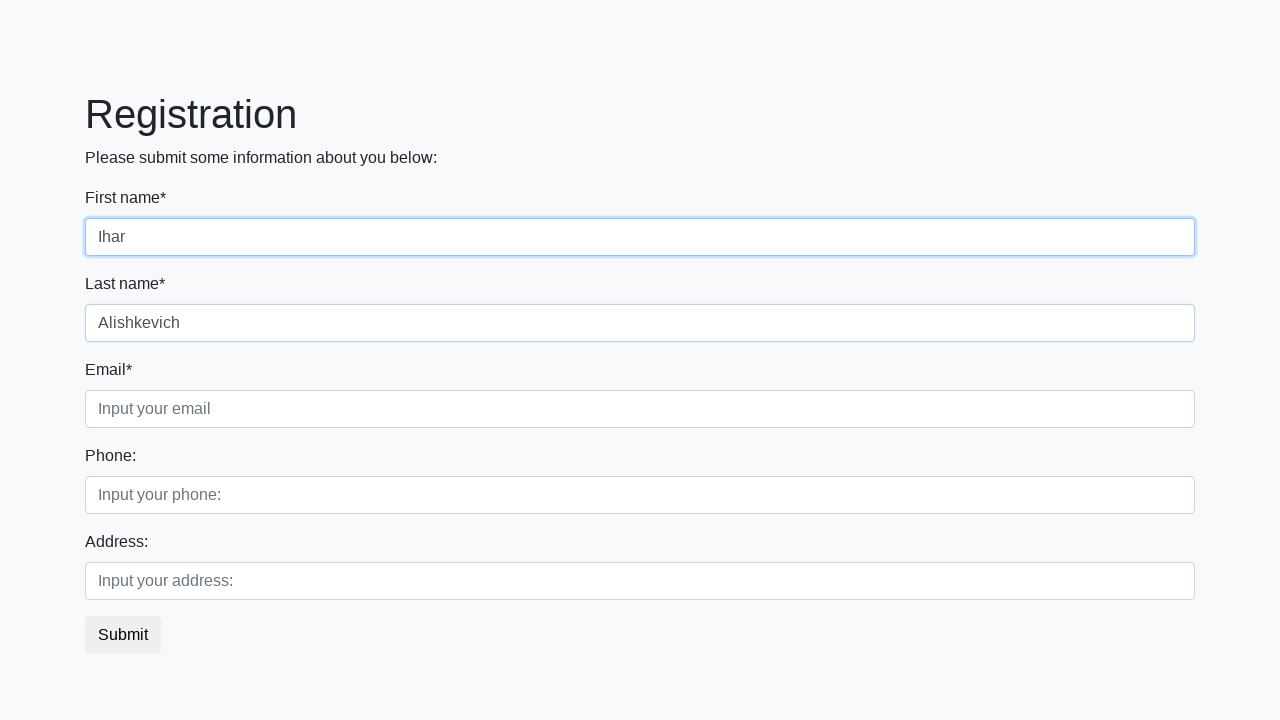

Filled email field with 'IharAlishkevich@gmail.com' on .third_class > input[required='']
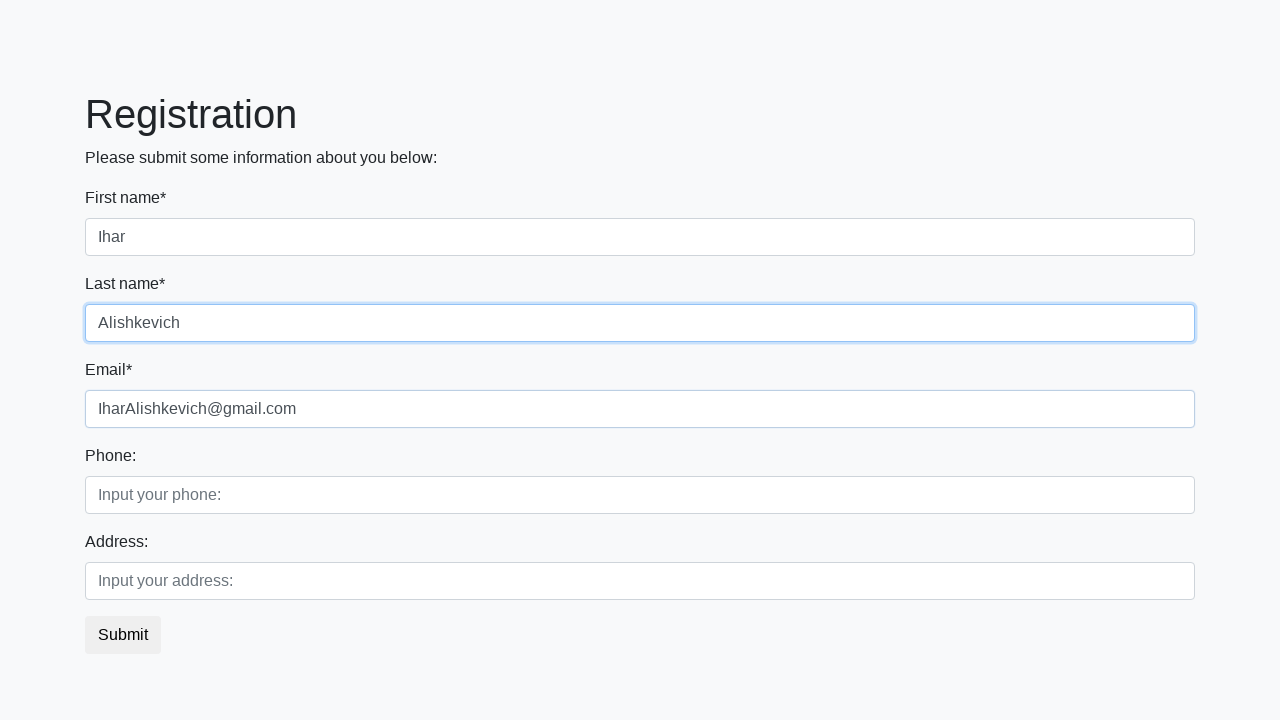

Clicked registration submit button at (123, 635) on button.btn
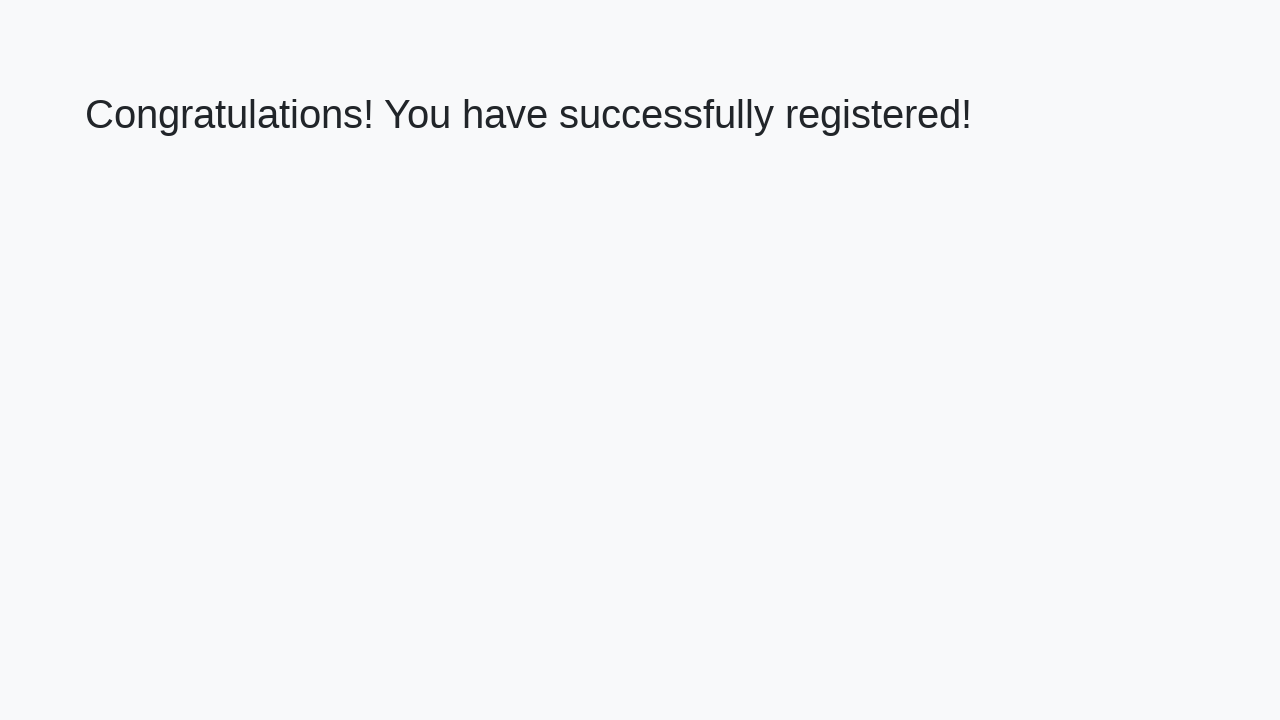

Success message header loaded
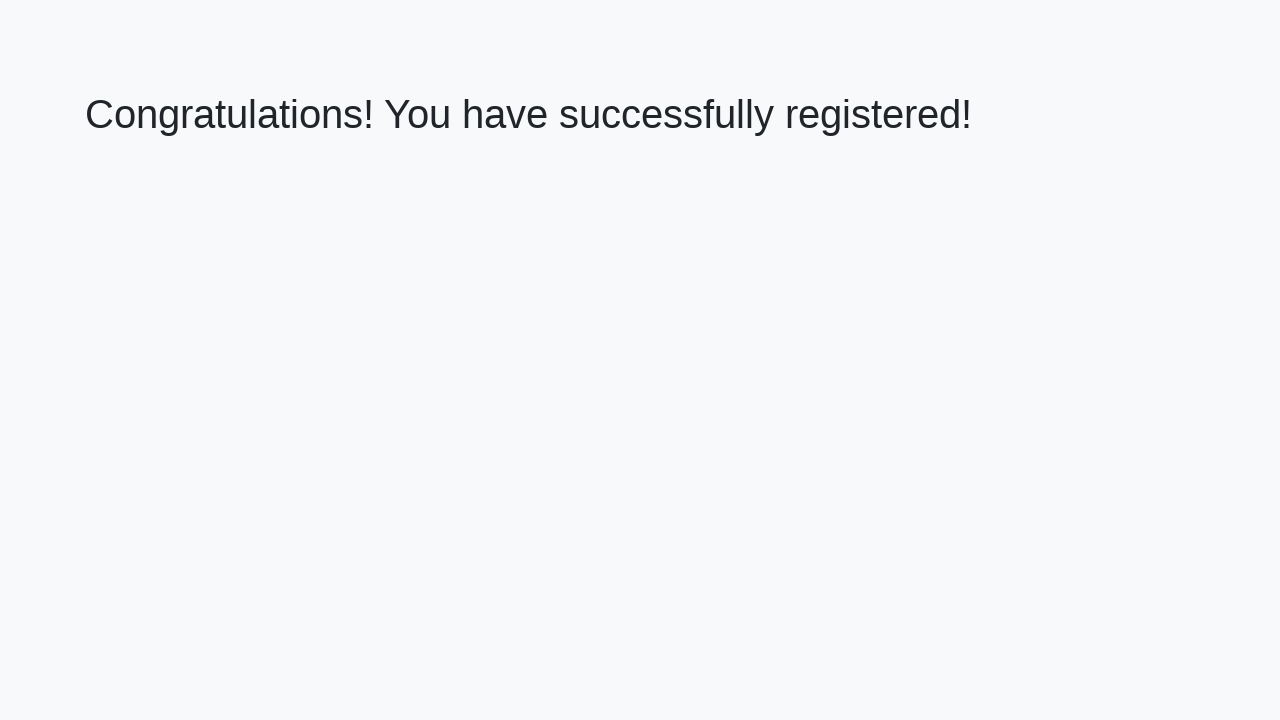

Retrieved success message text content
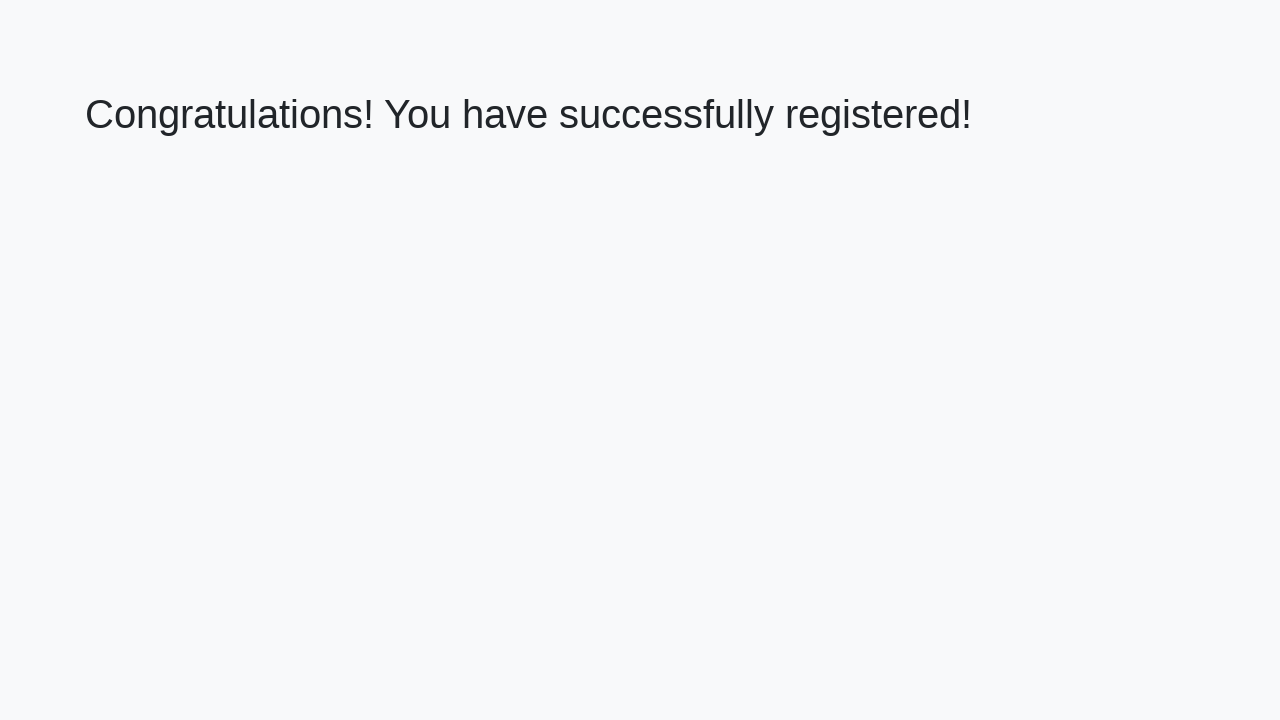

Verified success message: 'Congratulations! You have successfully registered!'
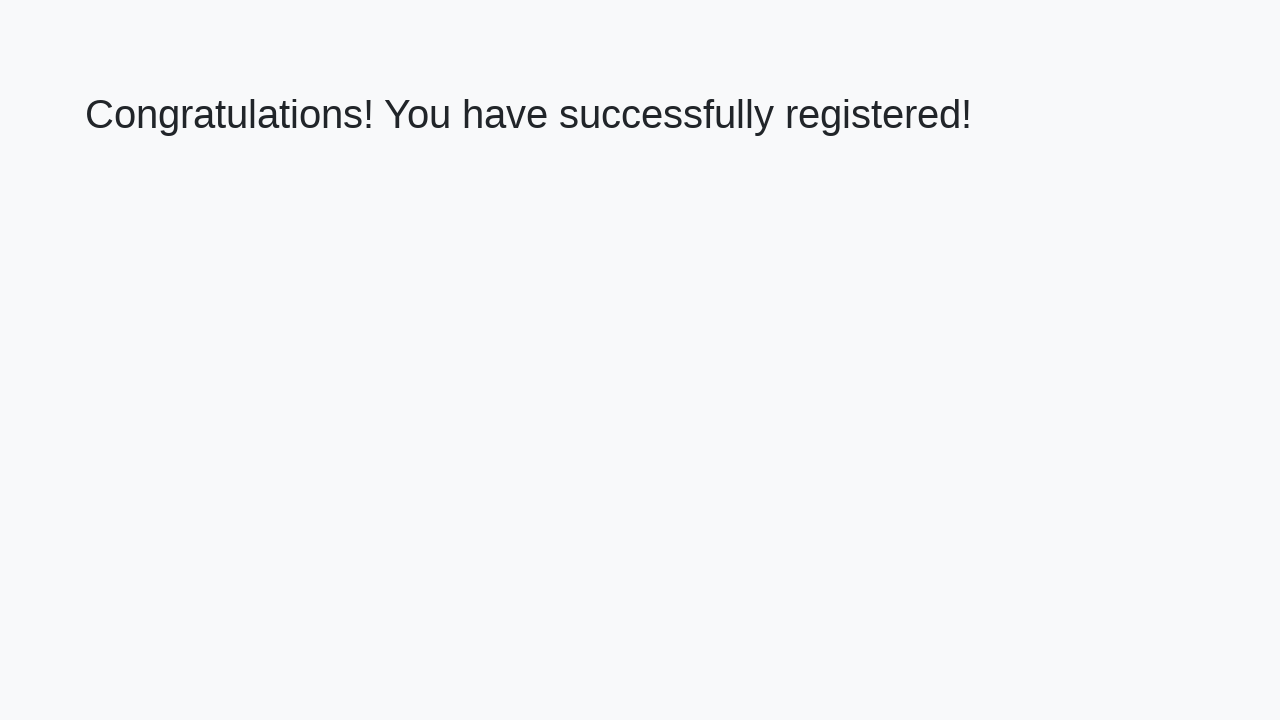

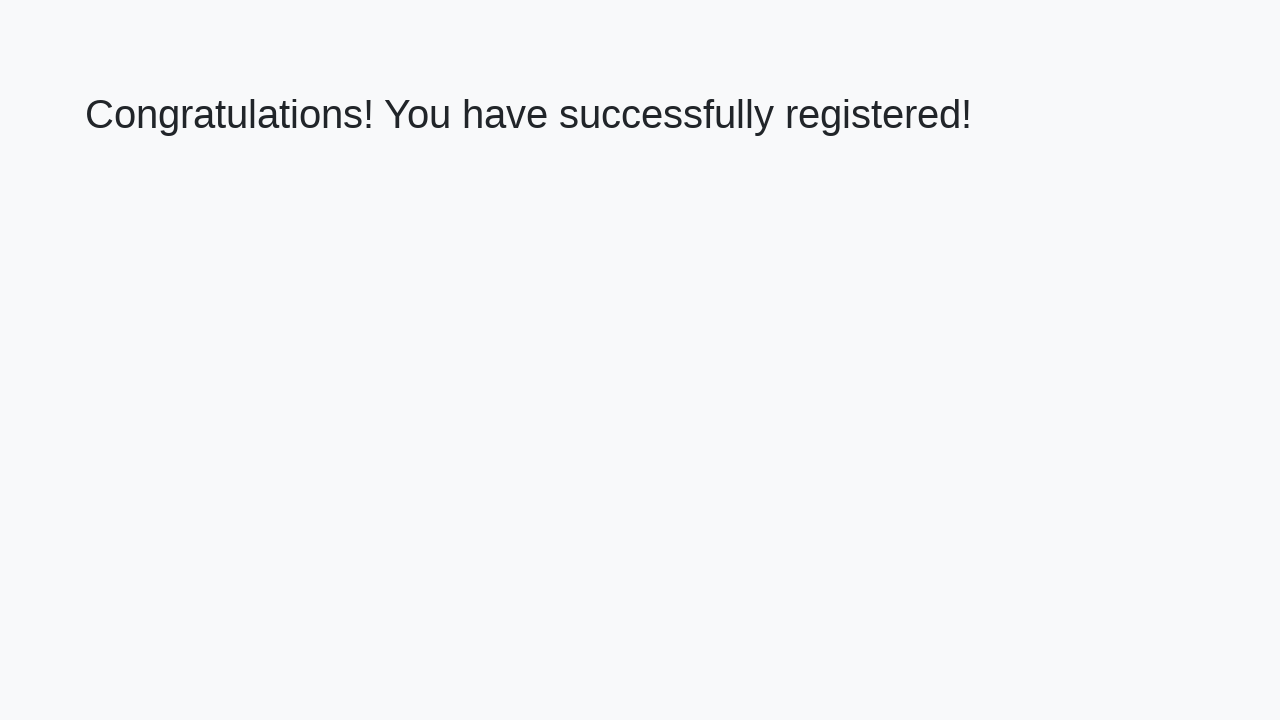